Tests the Add/Remove Elements functionality by navigating to the page and clicking the Add Element button to add a new element

Starting URL: https://the-internet.herokuapp.com/

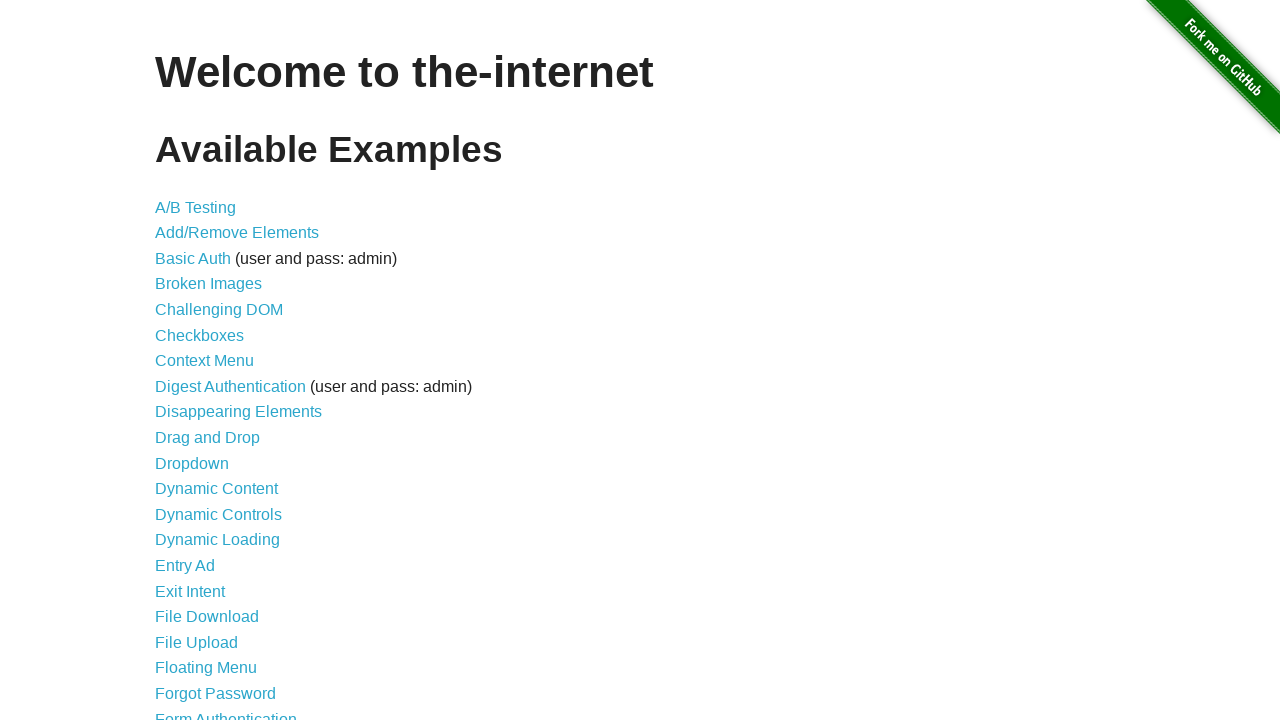

Clicked on Add/Remove Elements link at (237, 233) on xpath=//a[text()='Add/Remove Elements']
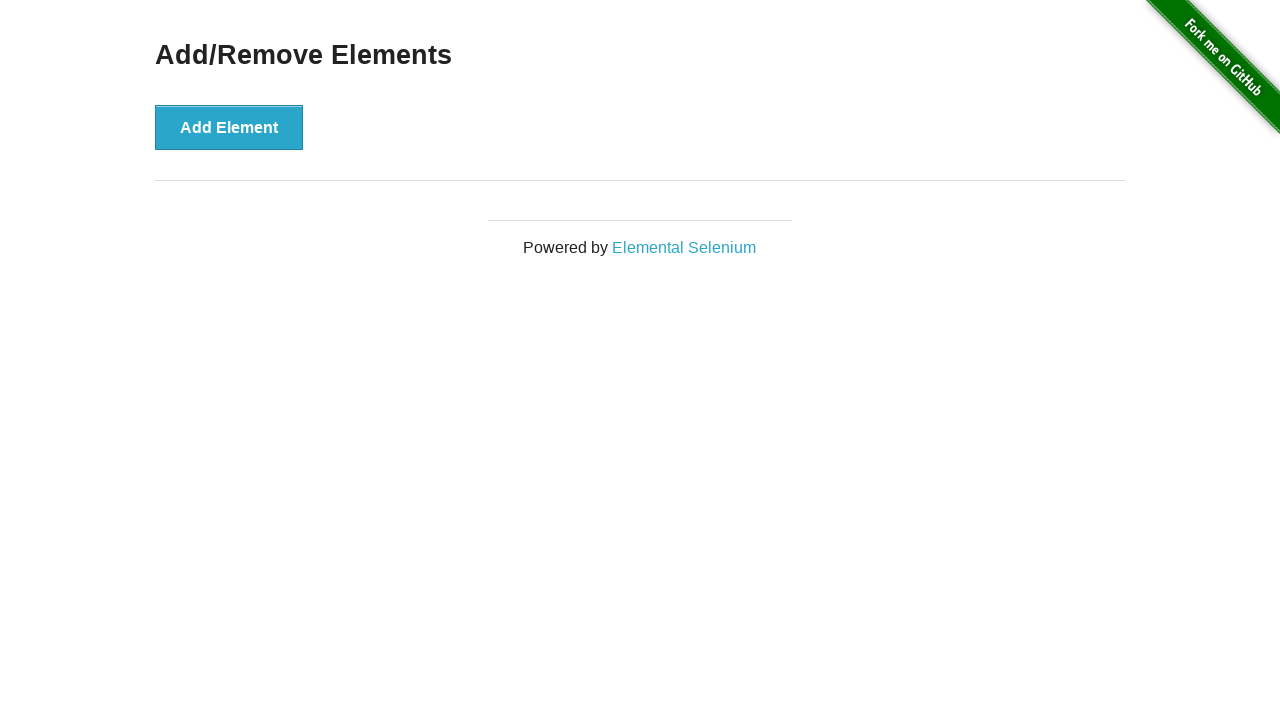

Verified no elements exist initially
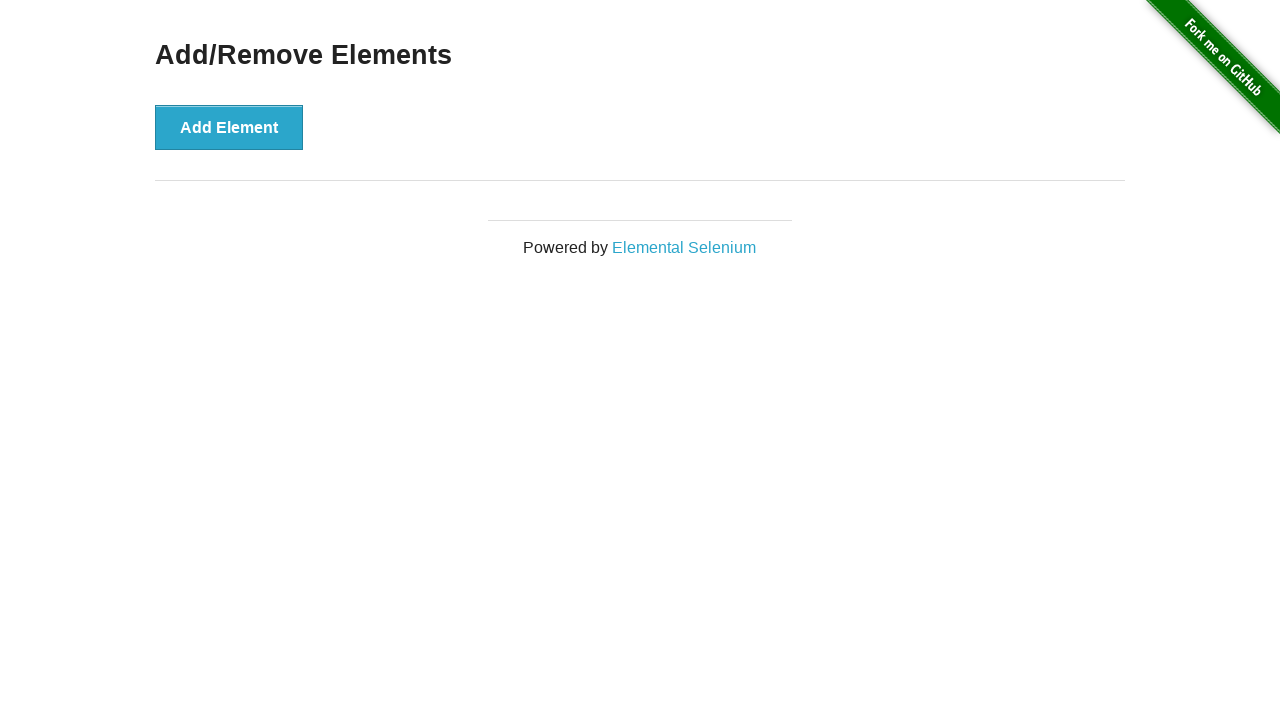

Clicked Add Element button to add a new element at (229, 127) on xpath=//button[text()='Add Element']
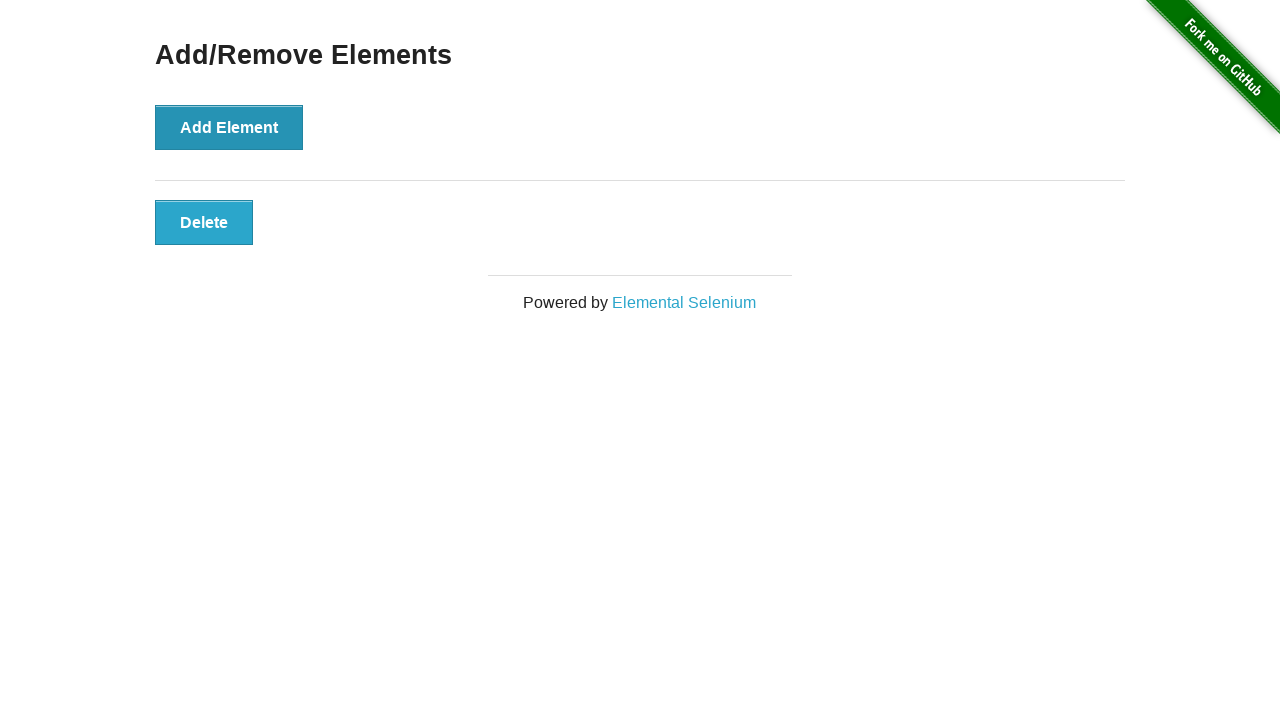

Verified one element was successfully added
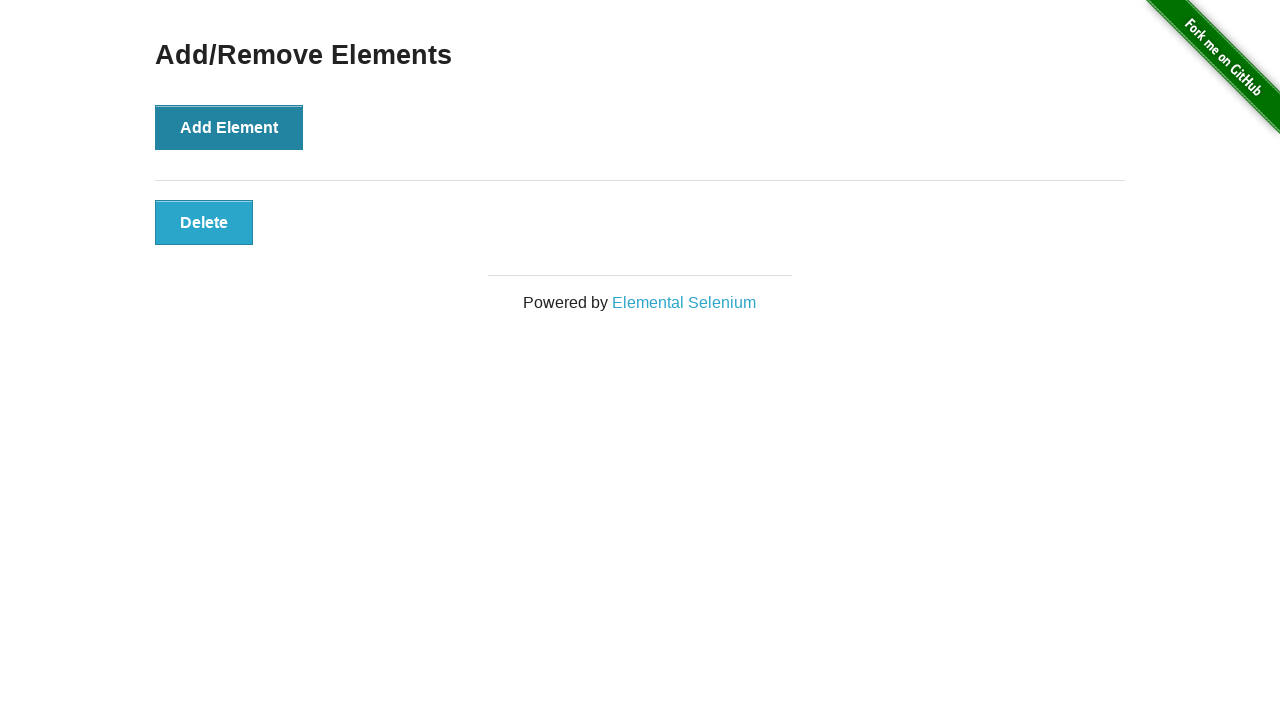

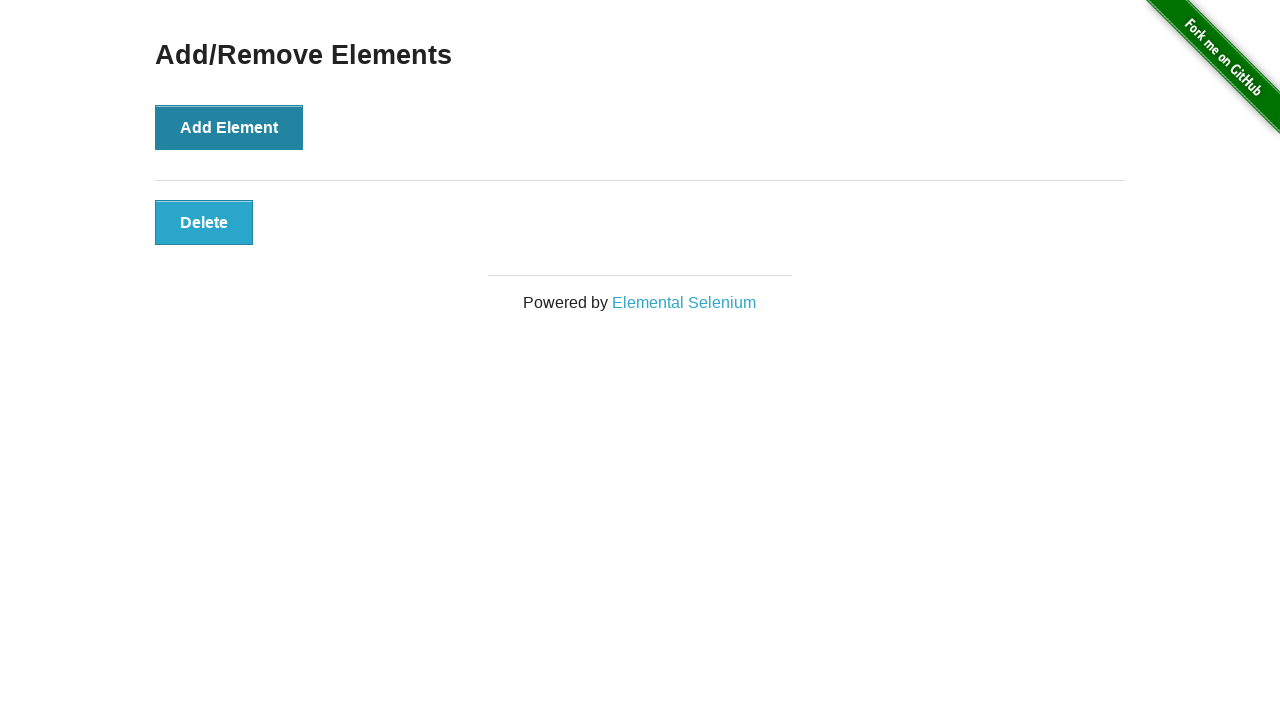